Tests scroll functionality by scrolling down to the "Powered by CYDEO" link at the bottom of the page using mouse movement to element

Starting URL: https://practice.cydeo.com/

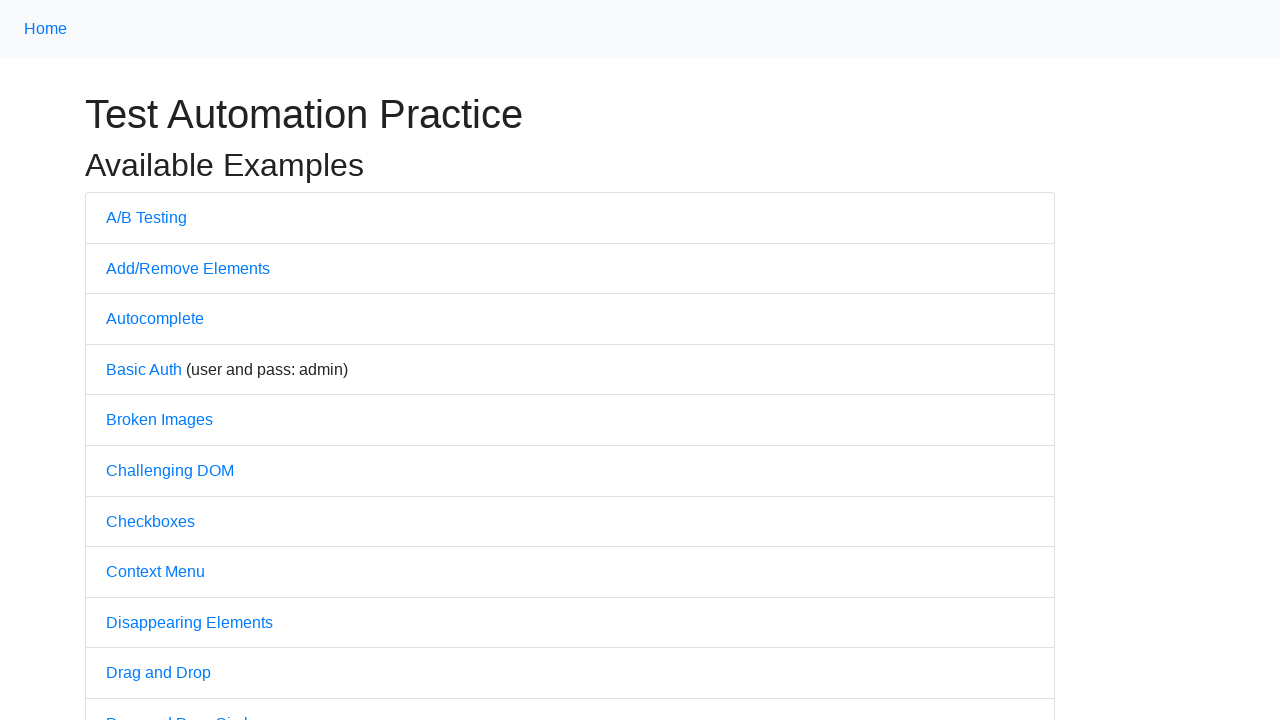

Located 'CYDEO' link element using XPath
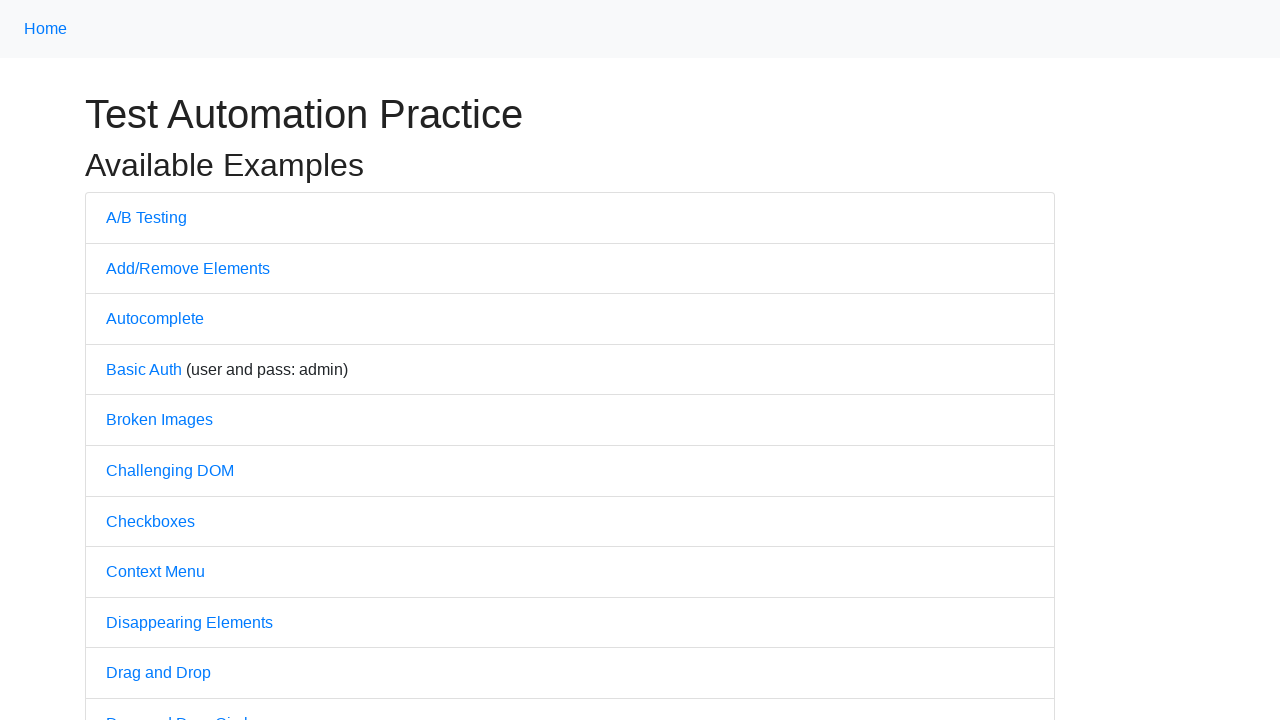

Scrolled down to 'Powered by CYDEO' link at the bottom of the page
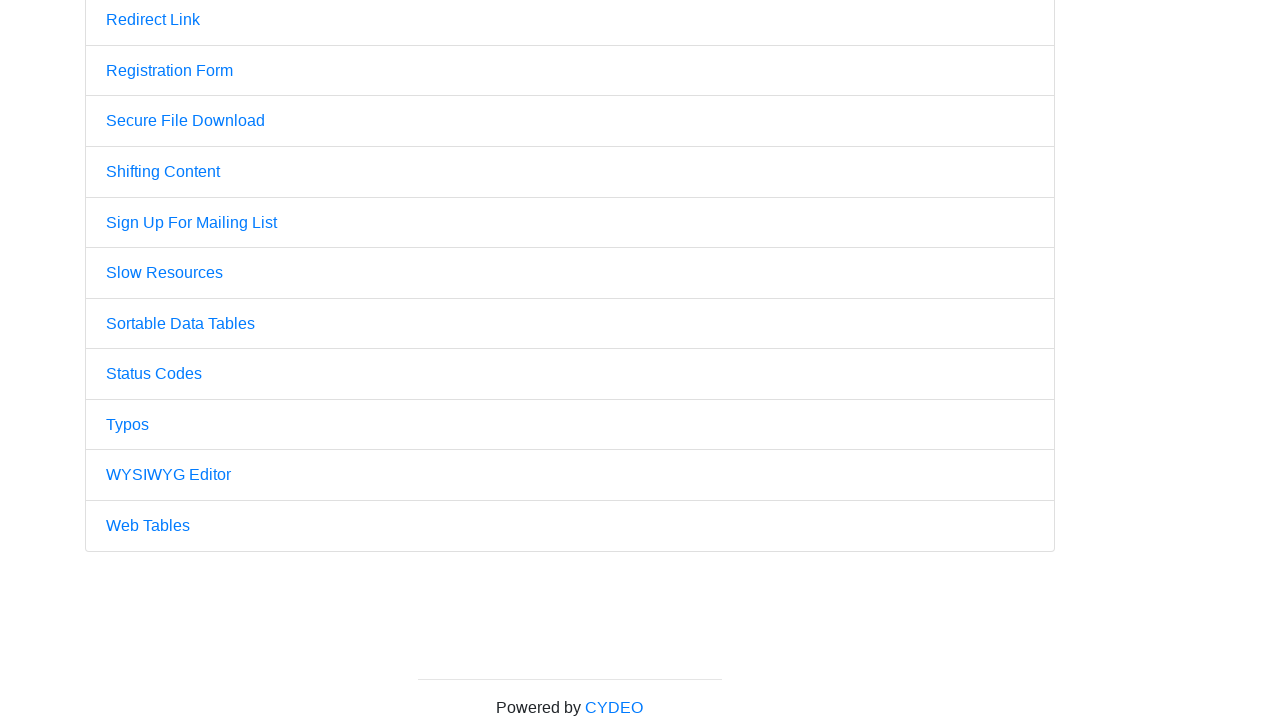

Hovered over the 'CYDEO' link to ensure visibility at (614, 707) on xpath=//a[text()='CYDEO']
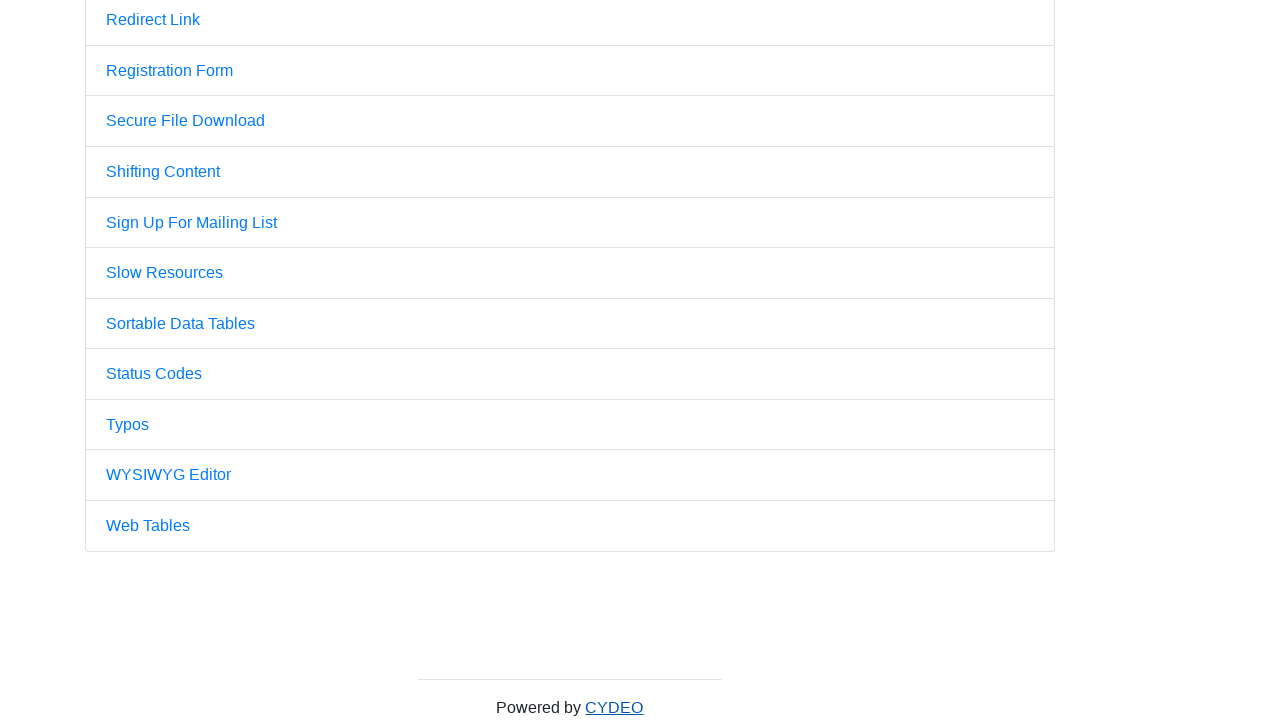

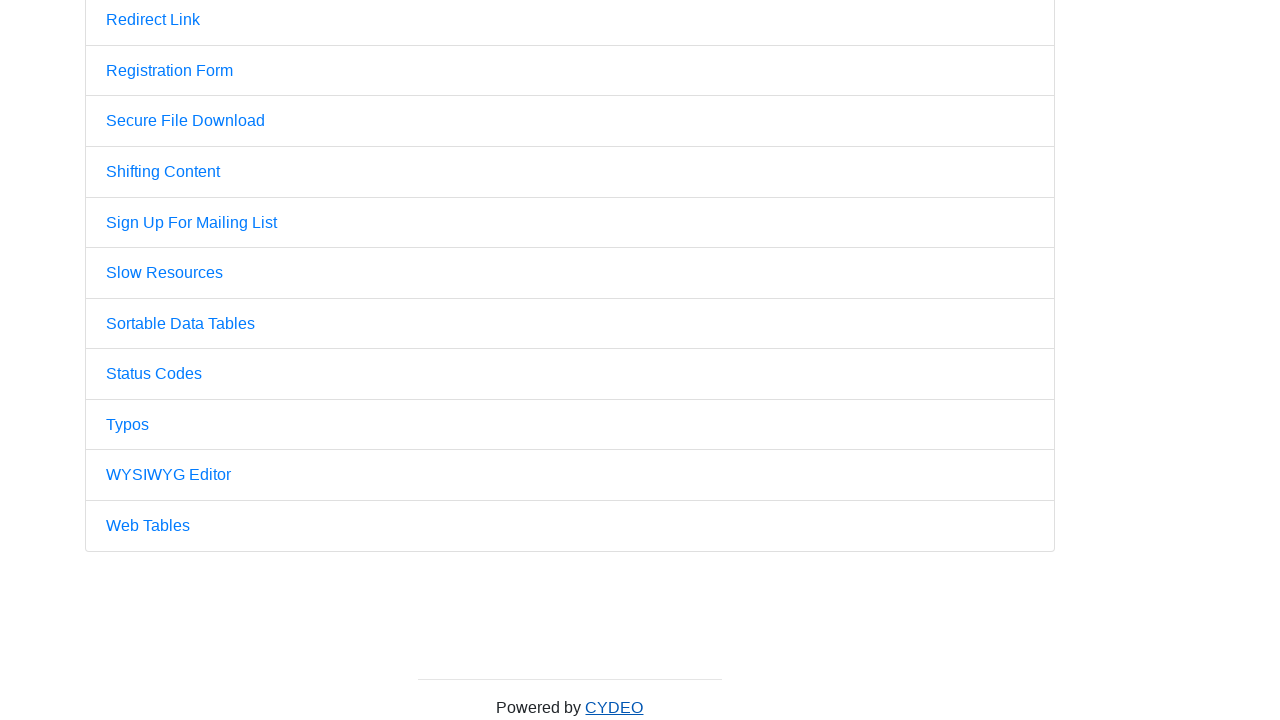